Navigates through the menu by clicking on menu items and navigating back

Starting URL: https://plantorbit.com/

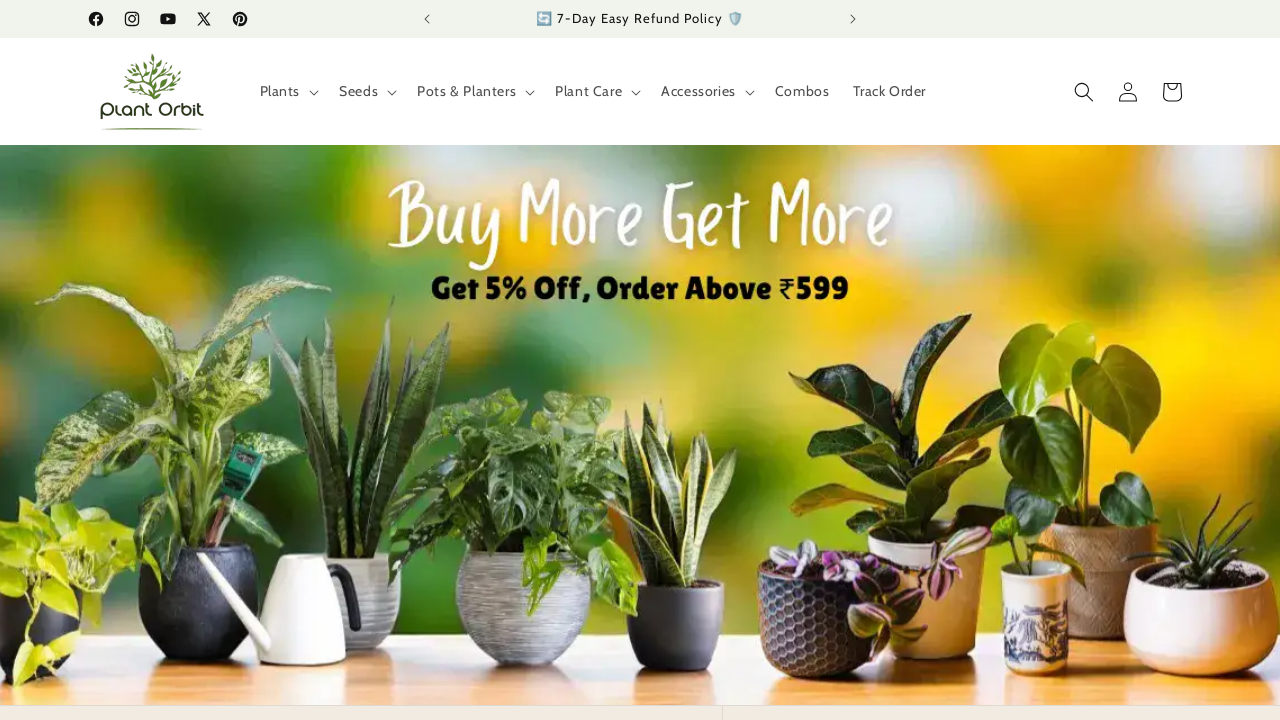

Clicked on menu details to expand at (280, 92) on xpath=//*[@id="Details-HeaderMenu-1"]/summary/span
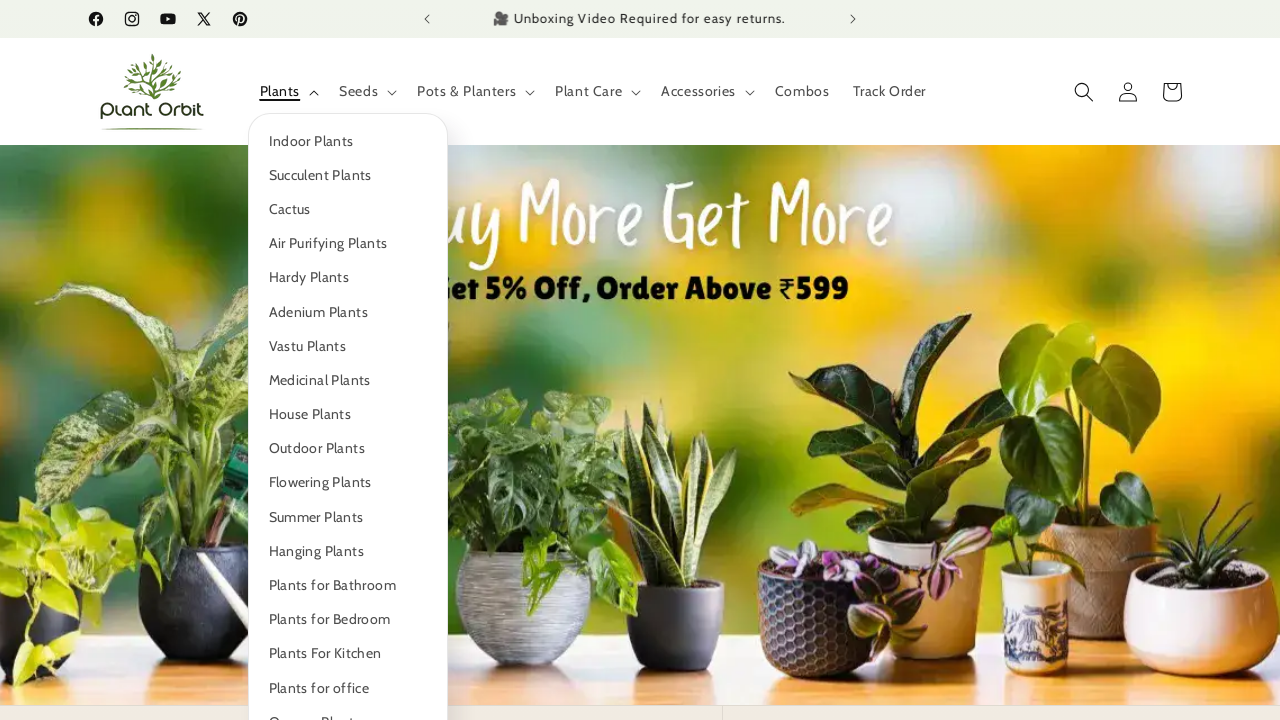

Clicked on first menu item at (348, 141) on xpath=//*[@id="HeaderMenu-MenuList-1"]/li[1]/a
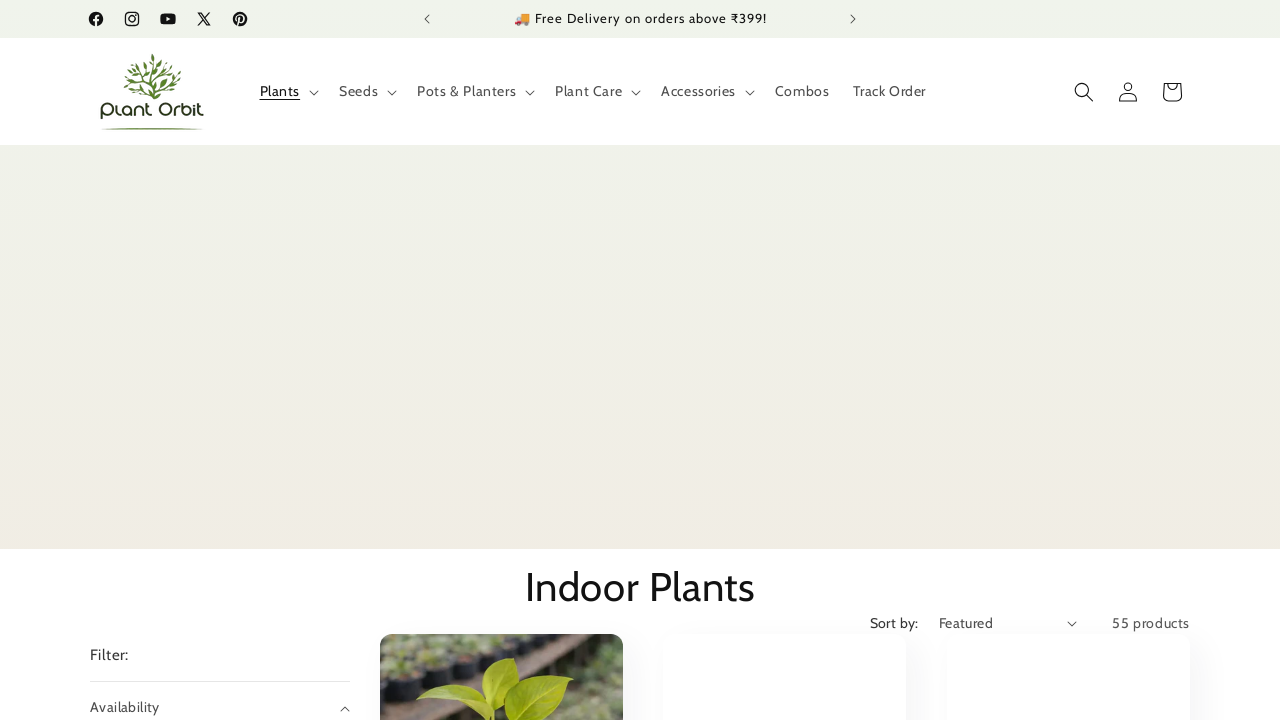

Navigated back to previous page
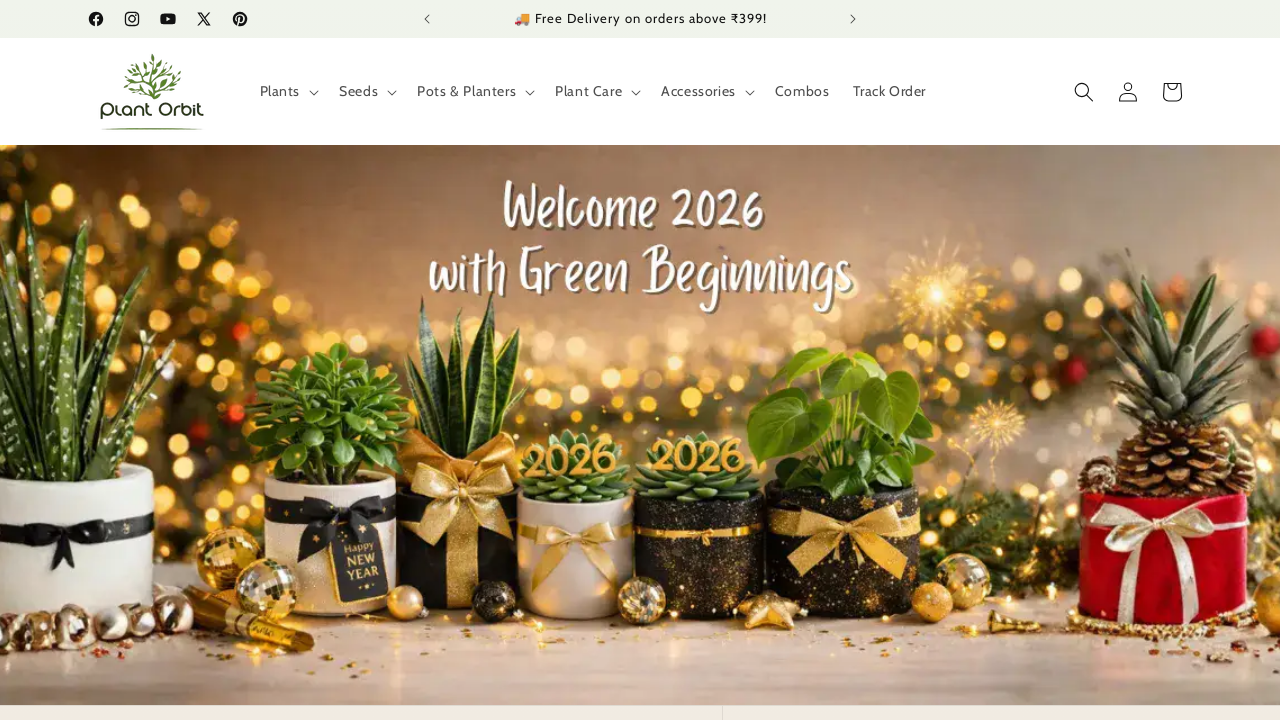

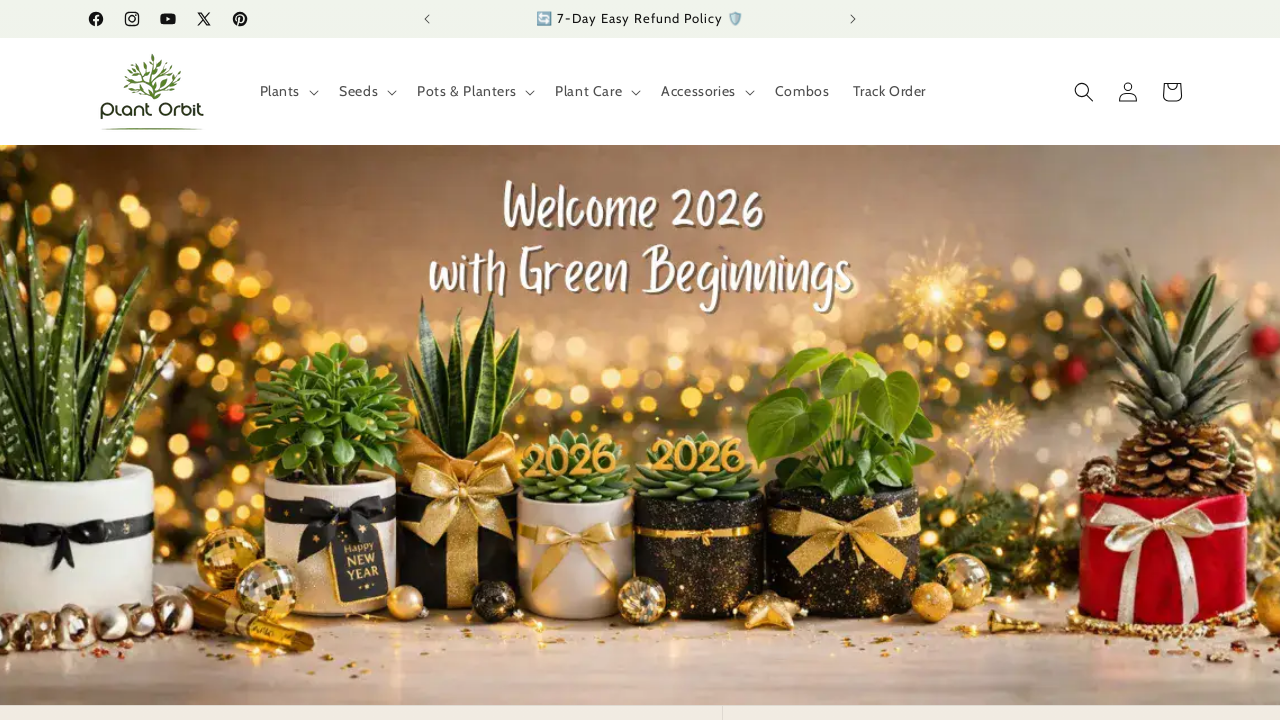